Tests browser window management by changing window states (minimize, maximize, fullscreen) and verifying window position and size changes

Starting URL: https://www.techproeducation.com/

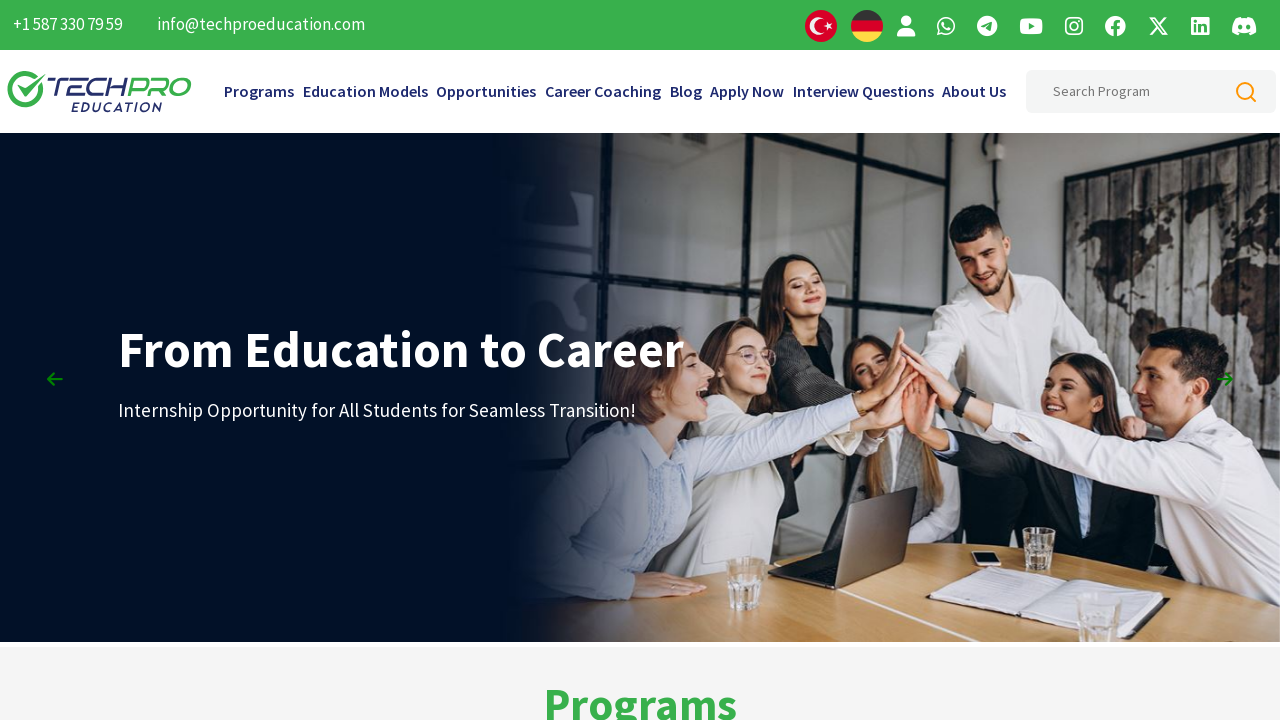

Retrieved initial window position
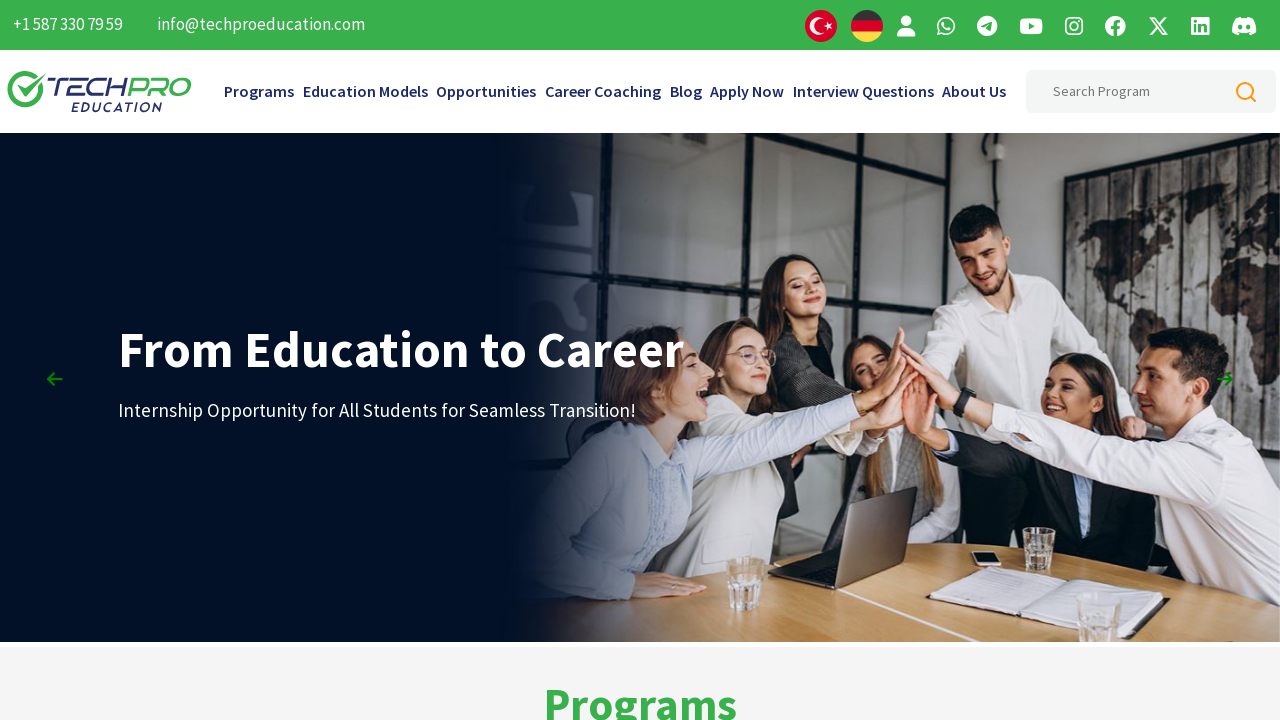

Retrieved initial window size
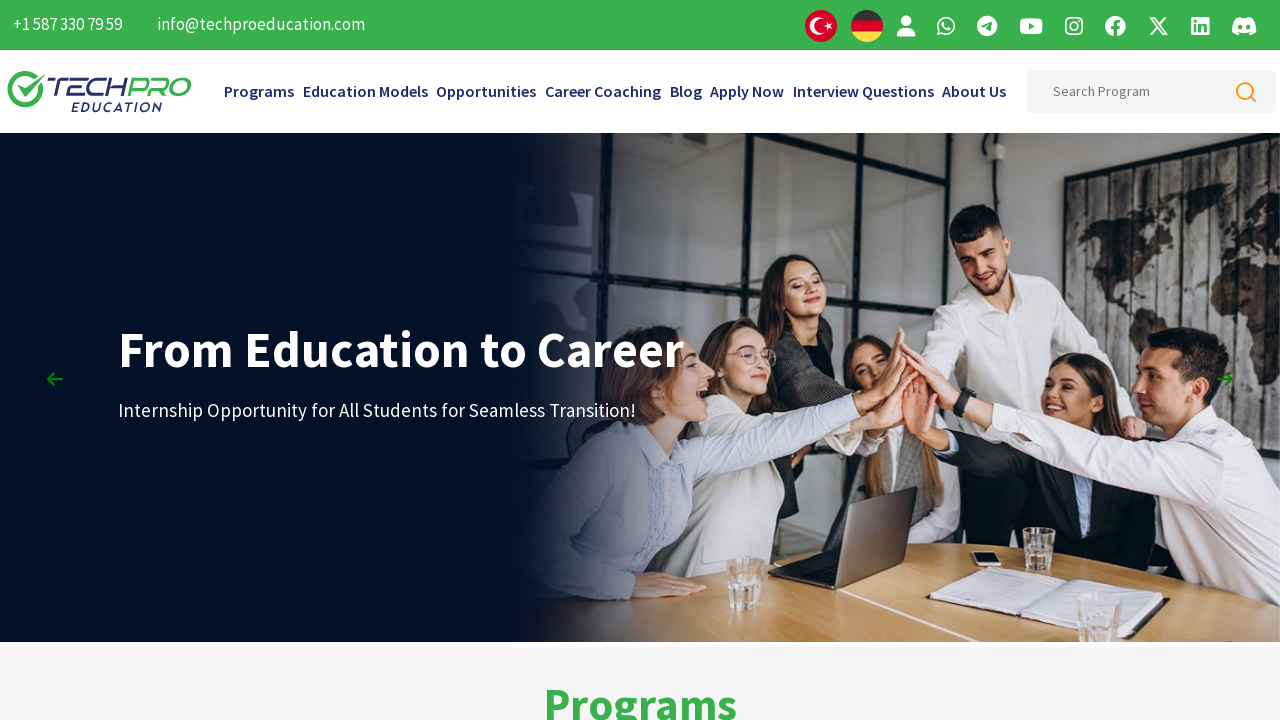

Set viewport to minimized size (800x600)
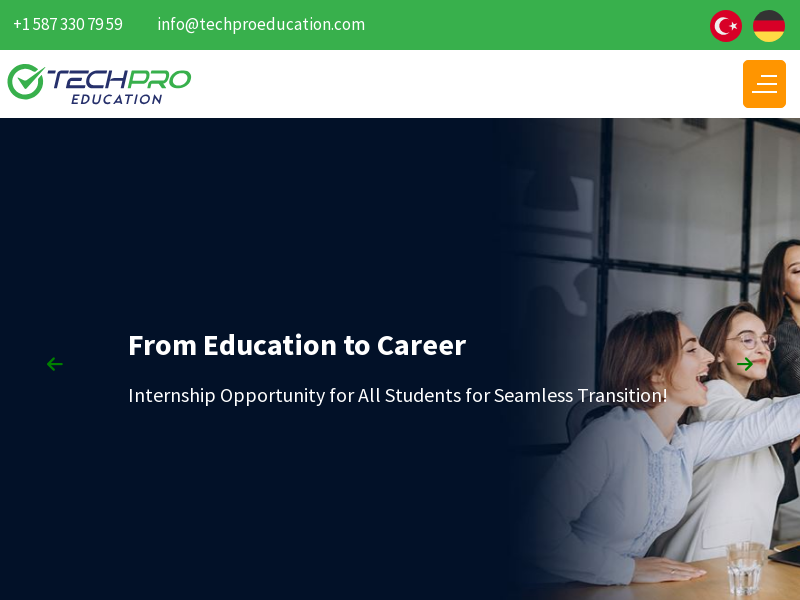

Waited 2 seconds for window to complete minimize transition
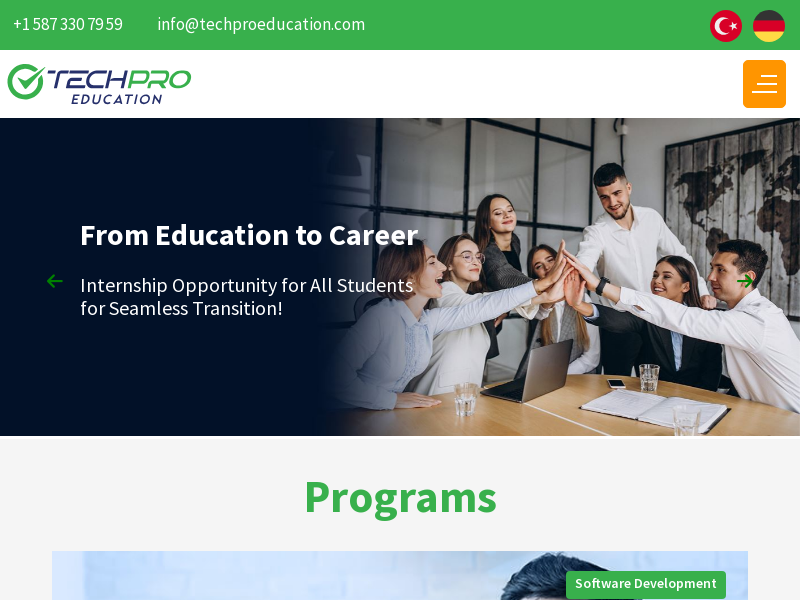

Set viewport to maximized size (1920x1080)
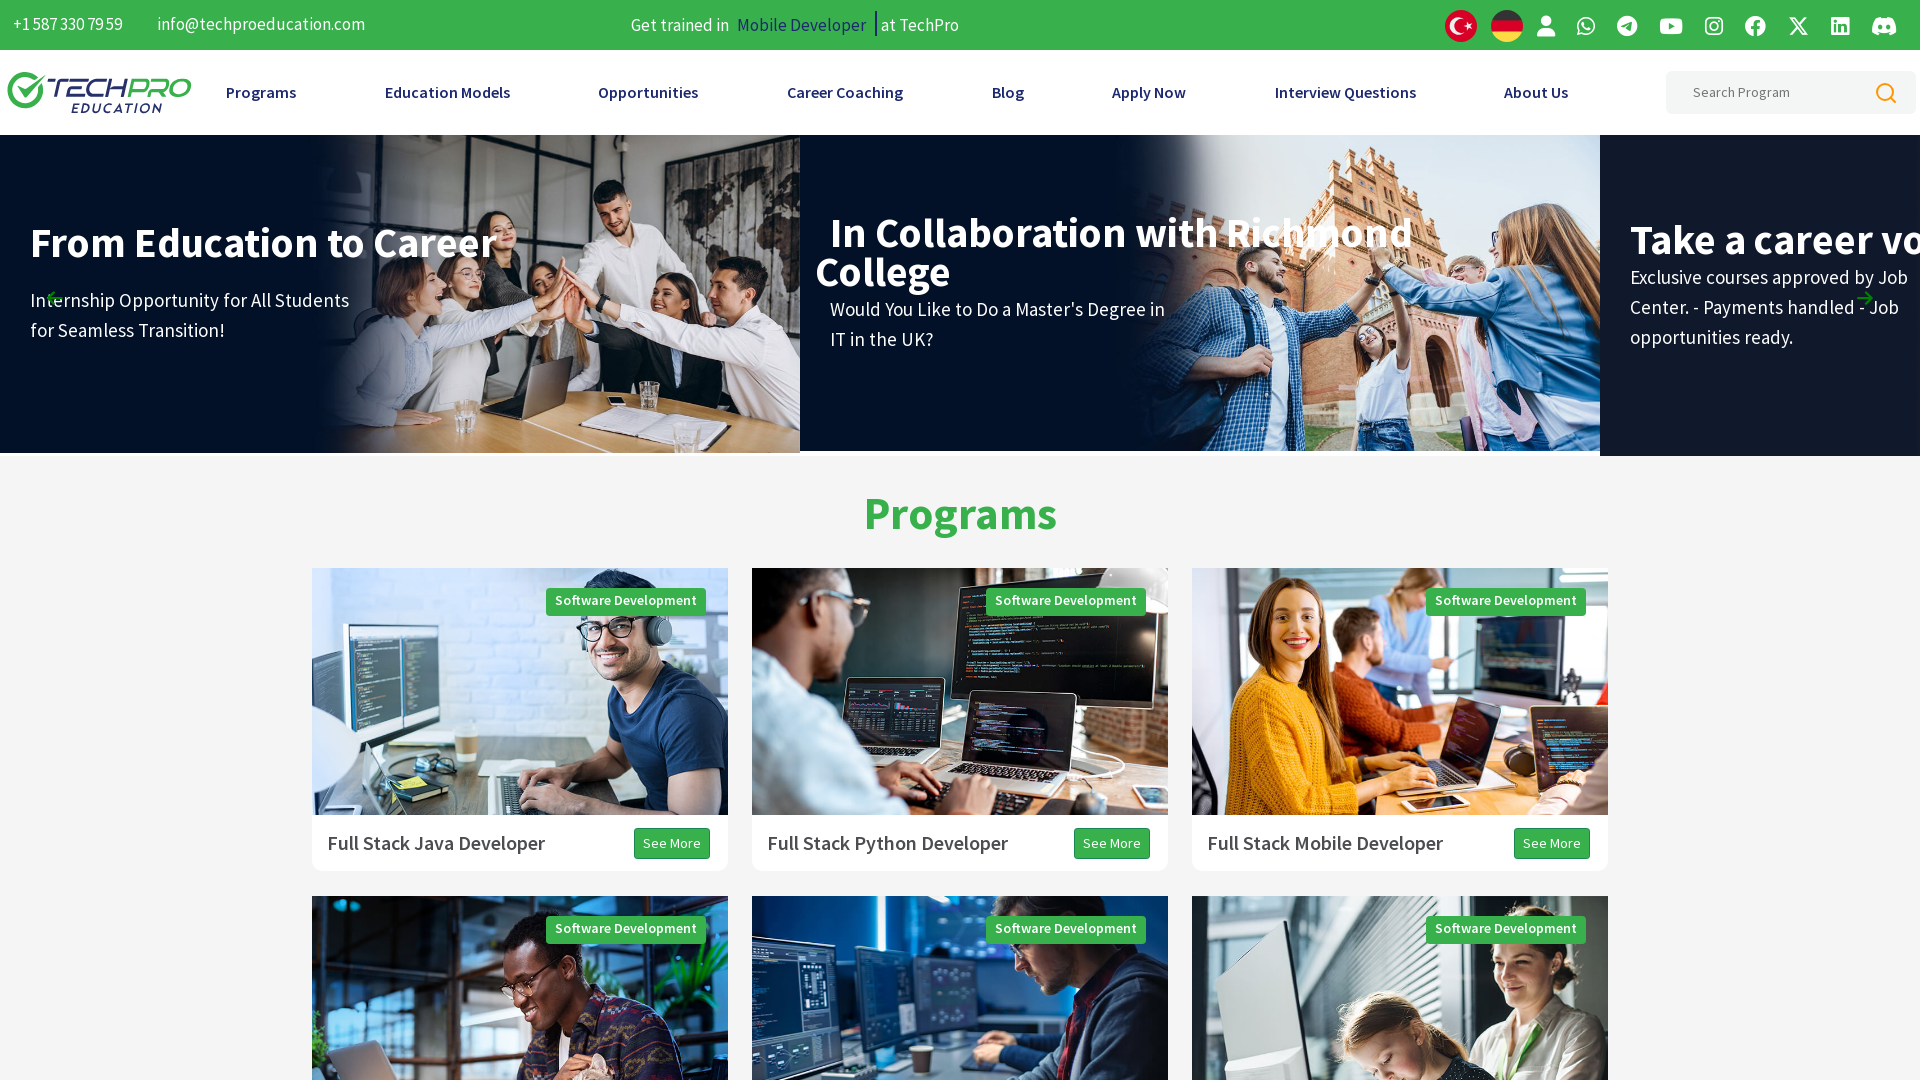

Waited 2 seconds for window to complete maximize transition
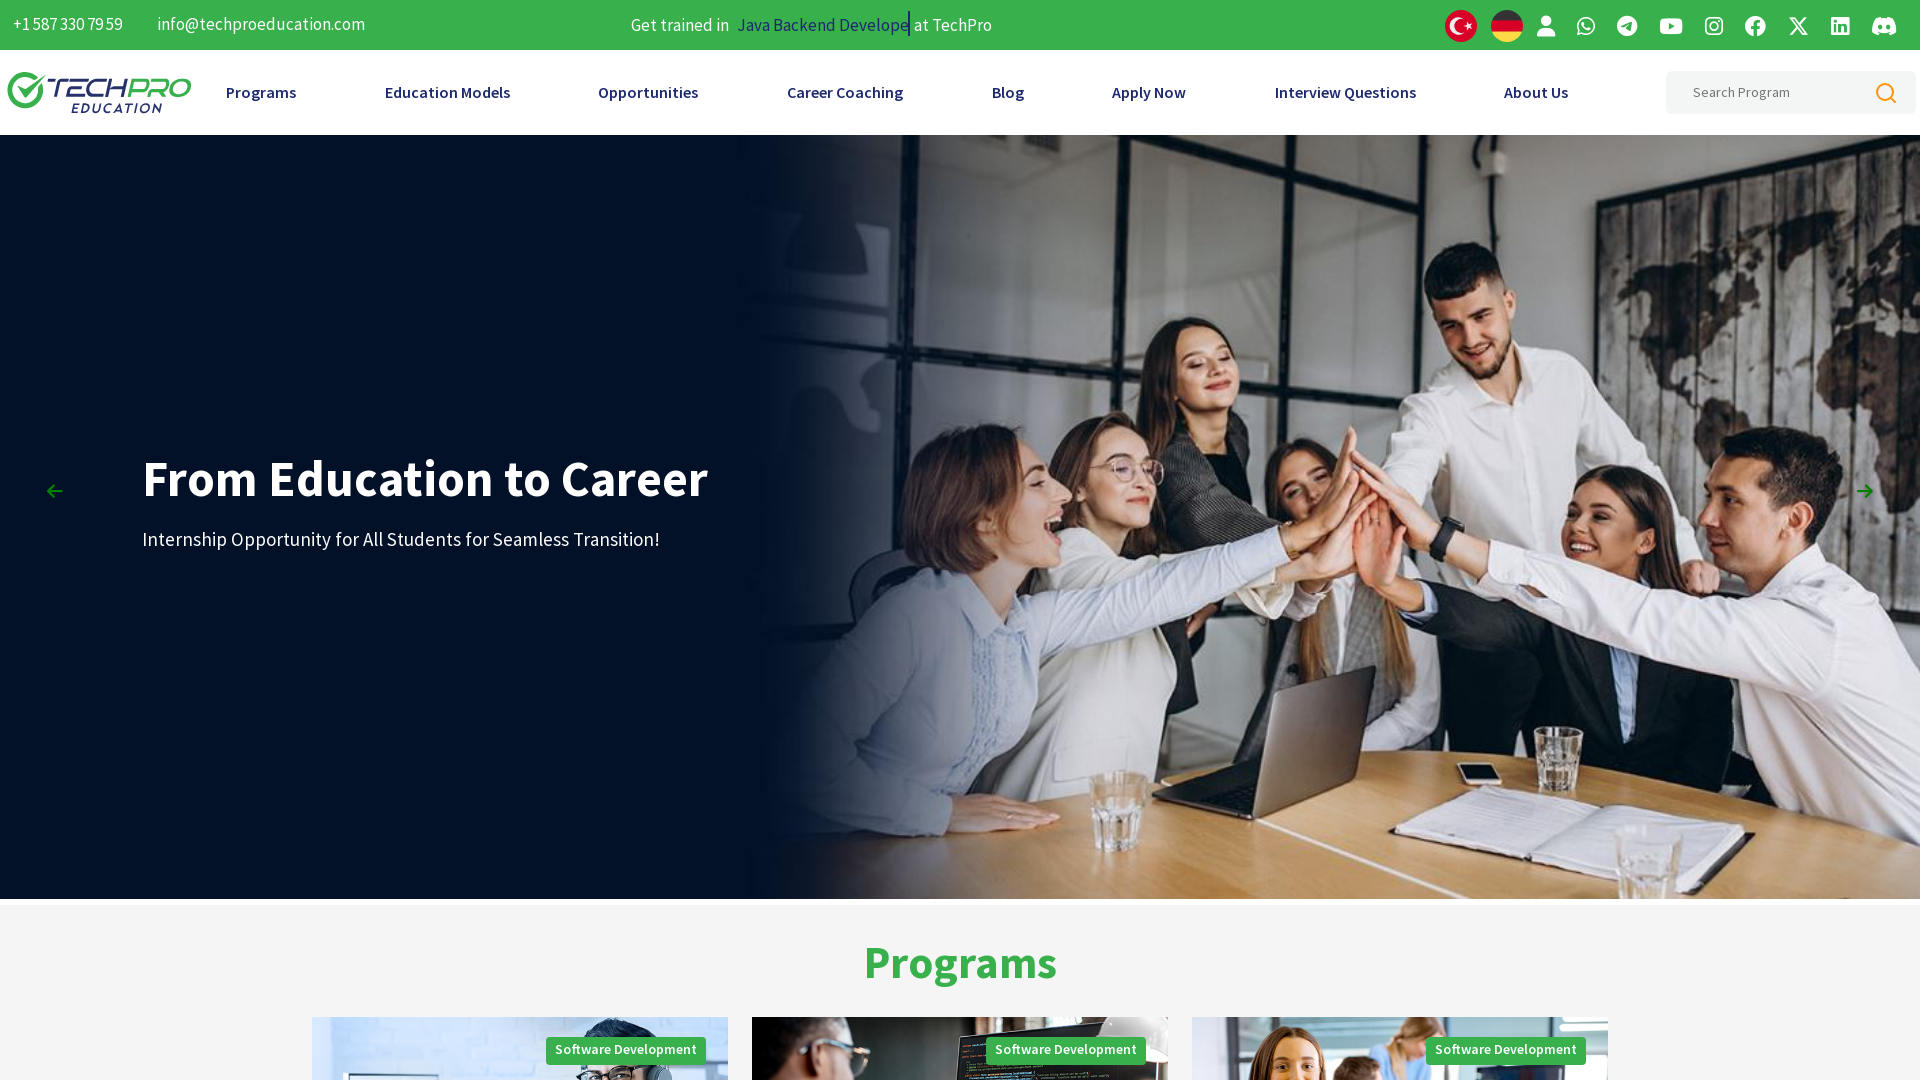

Retrieved window position after maximize
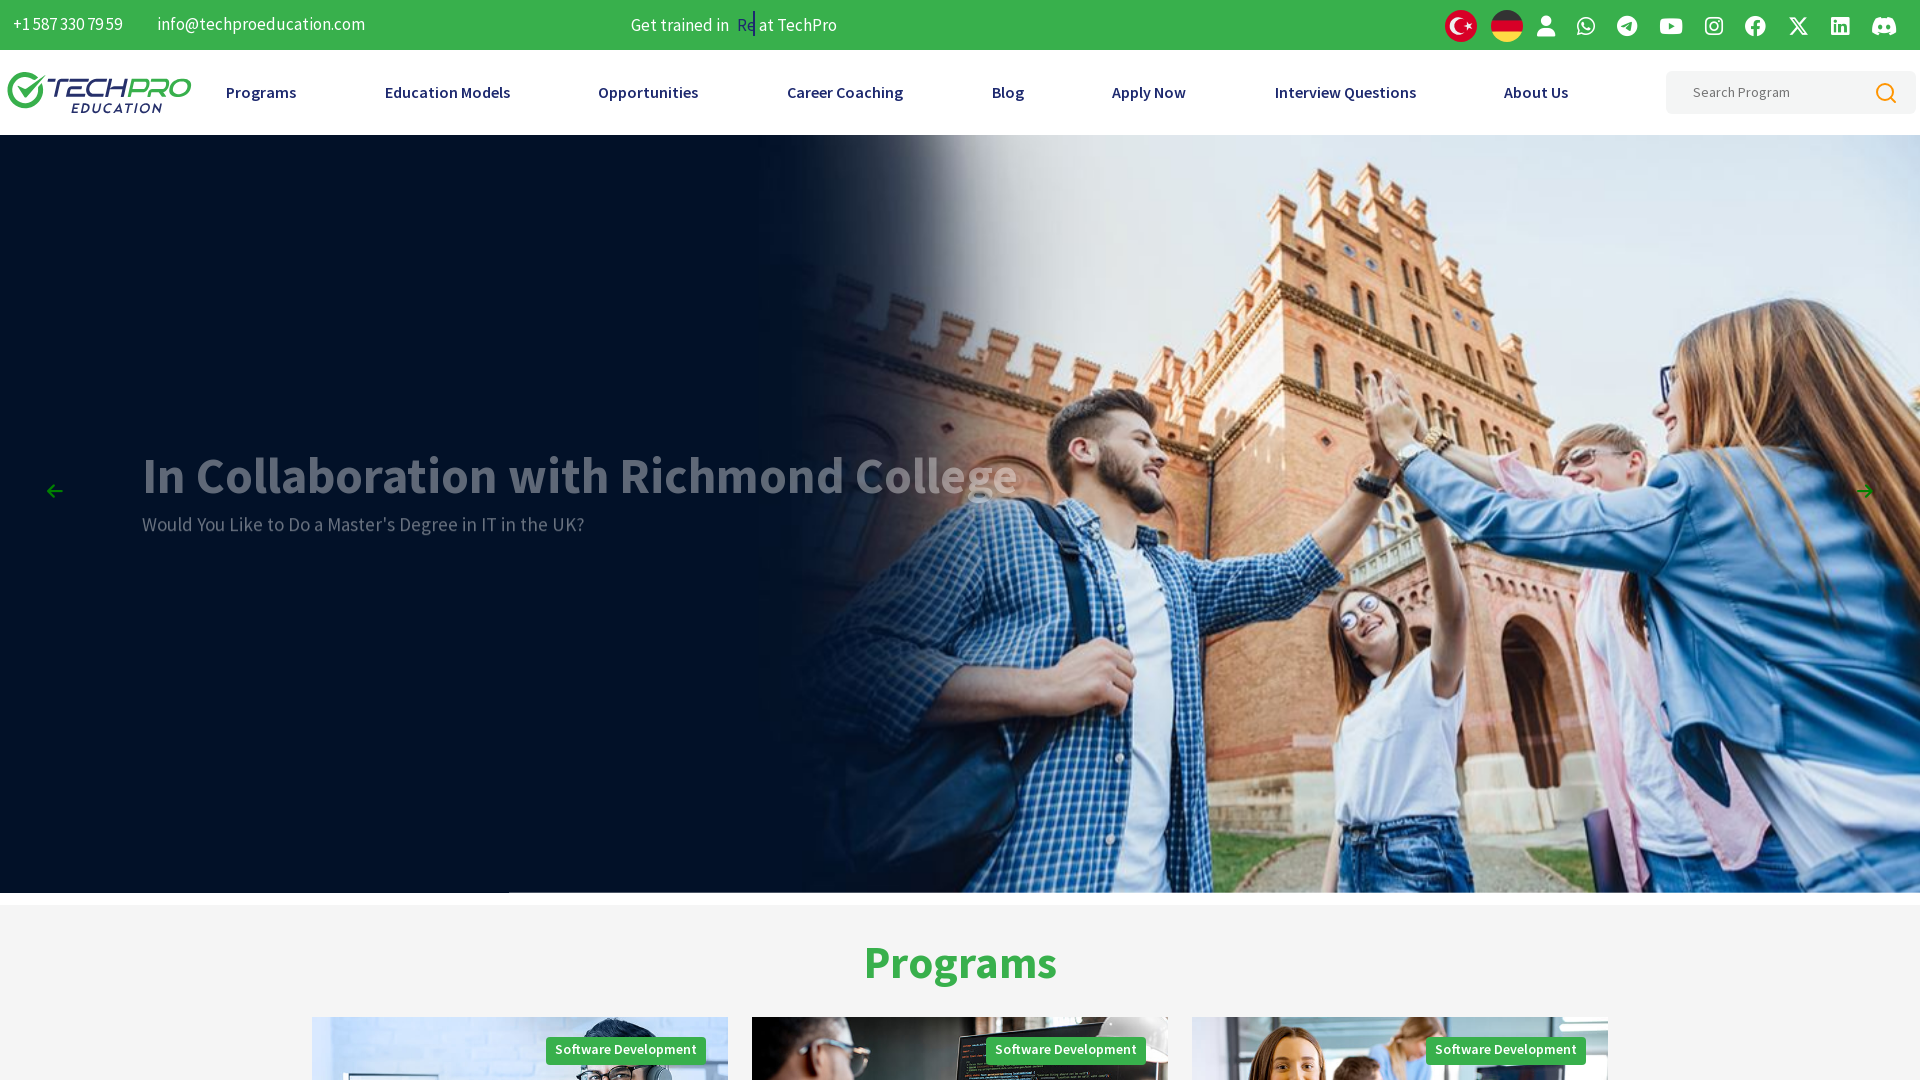

Retrieved window size after maximize
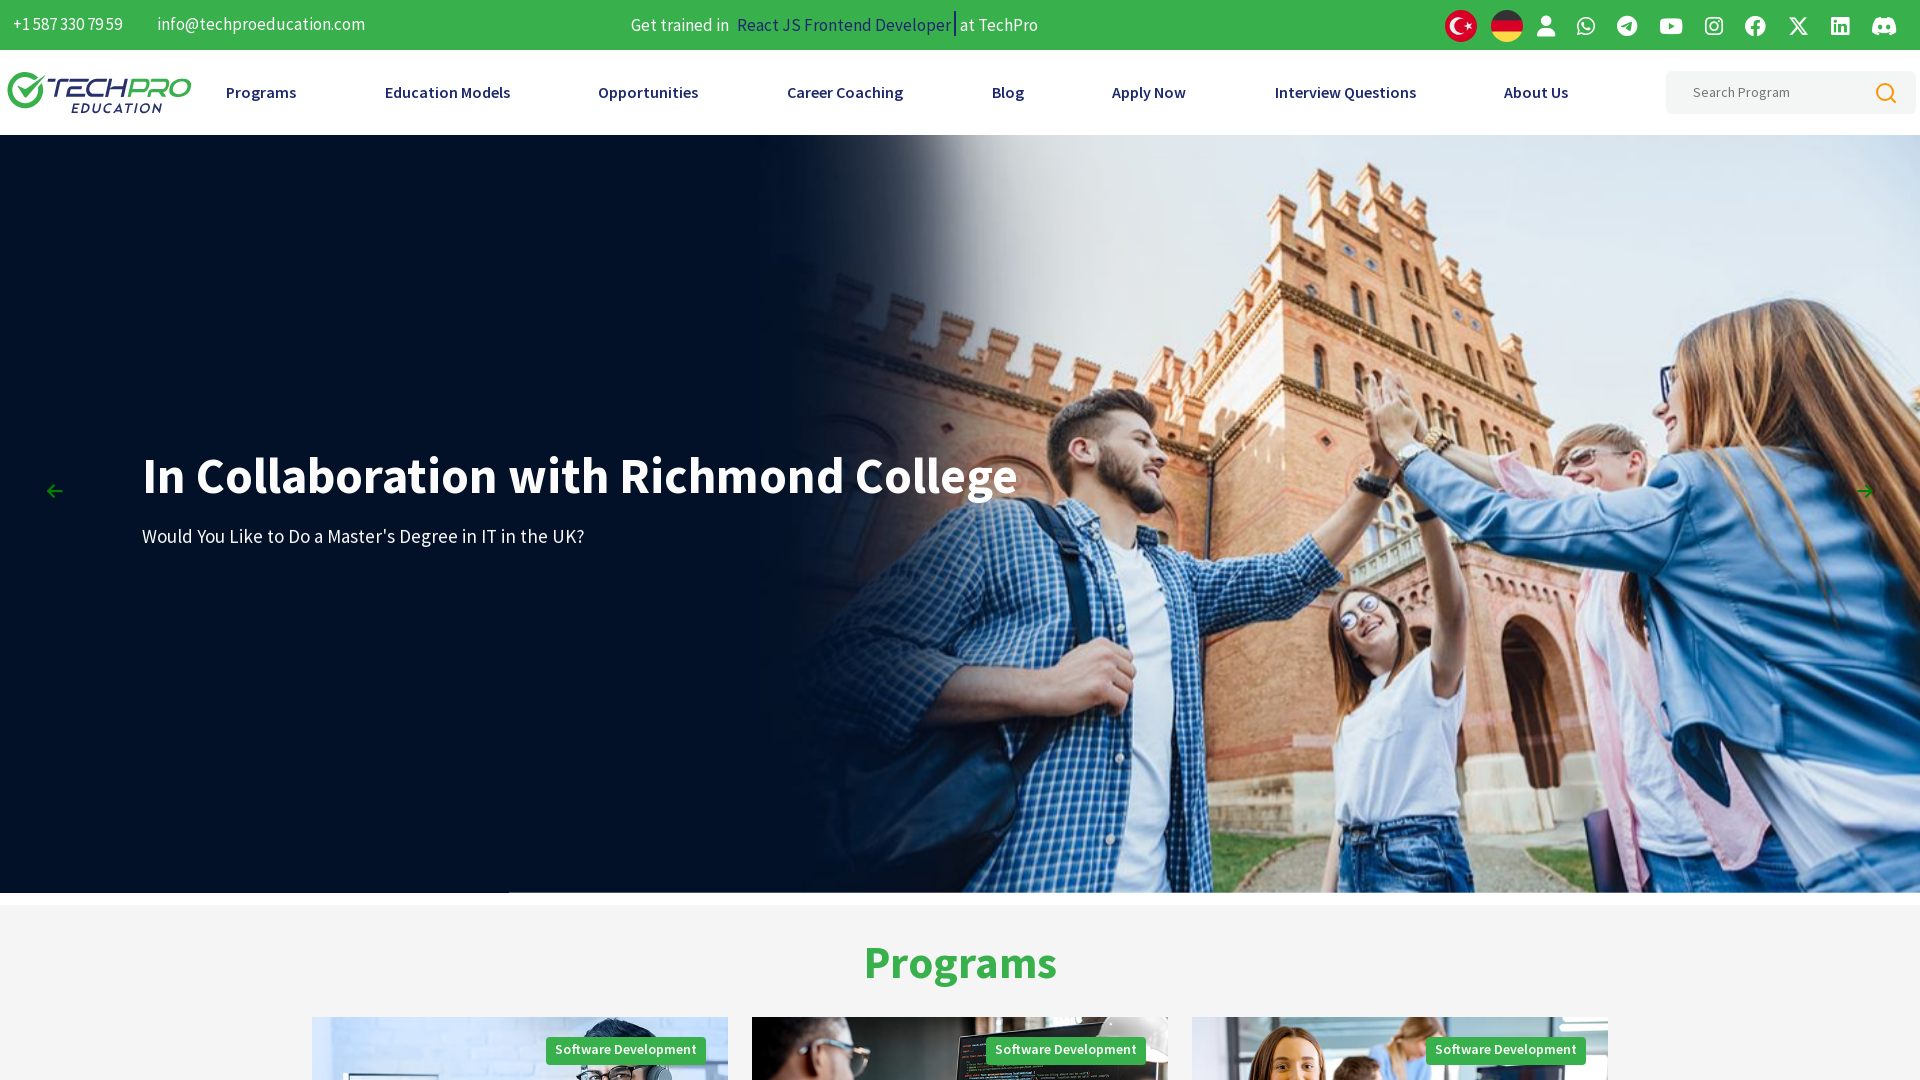

Requested fullscreen mode for the page
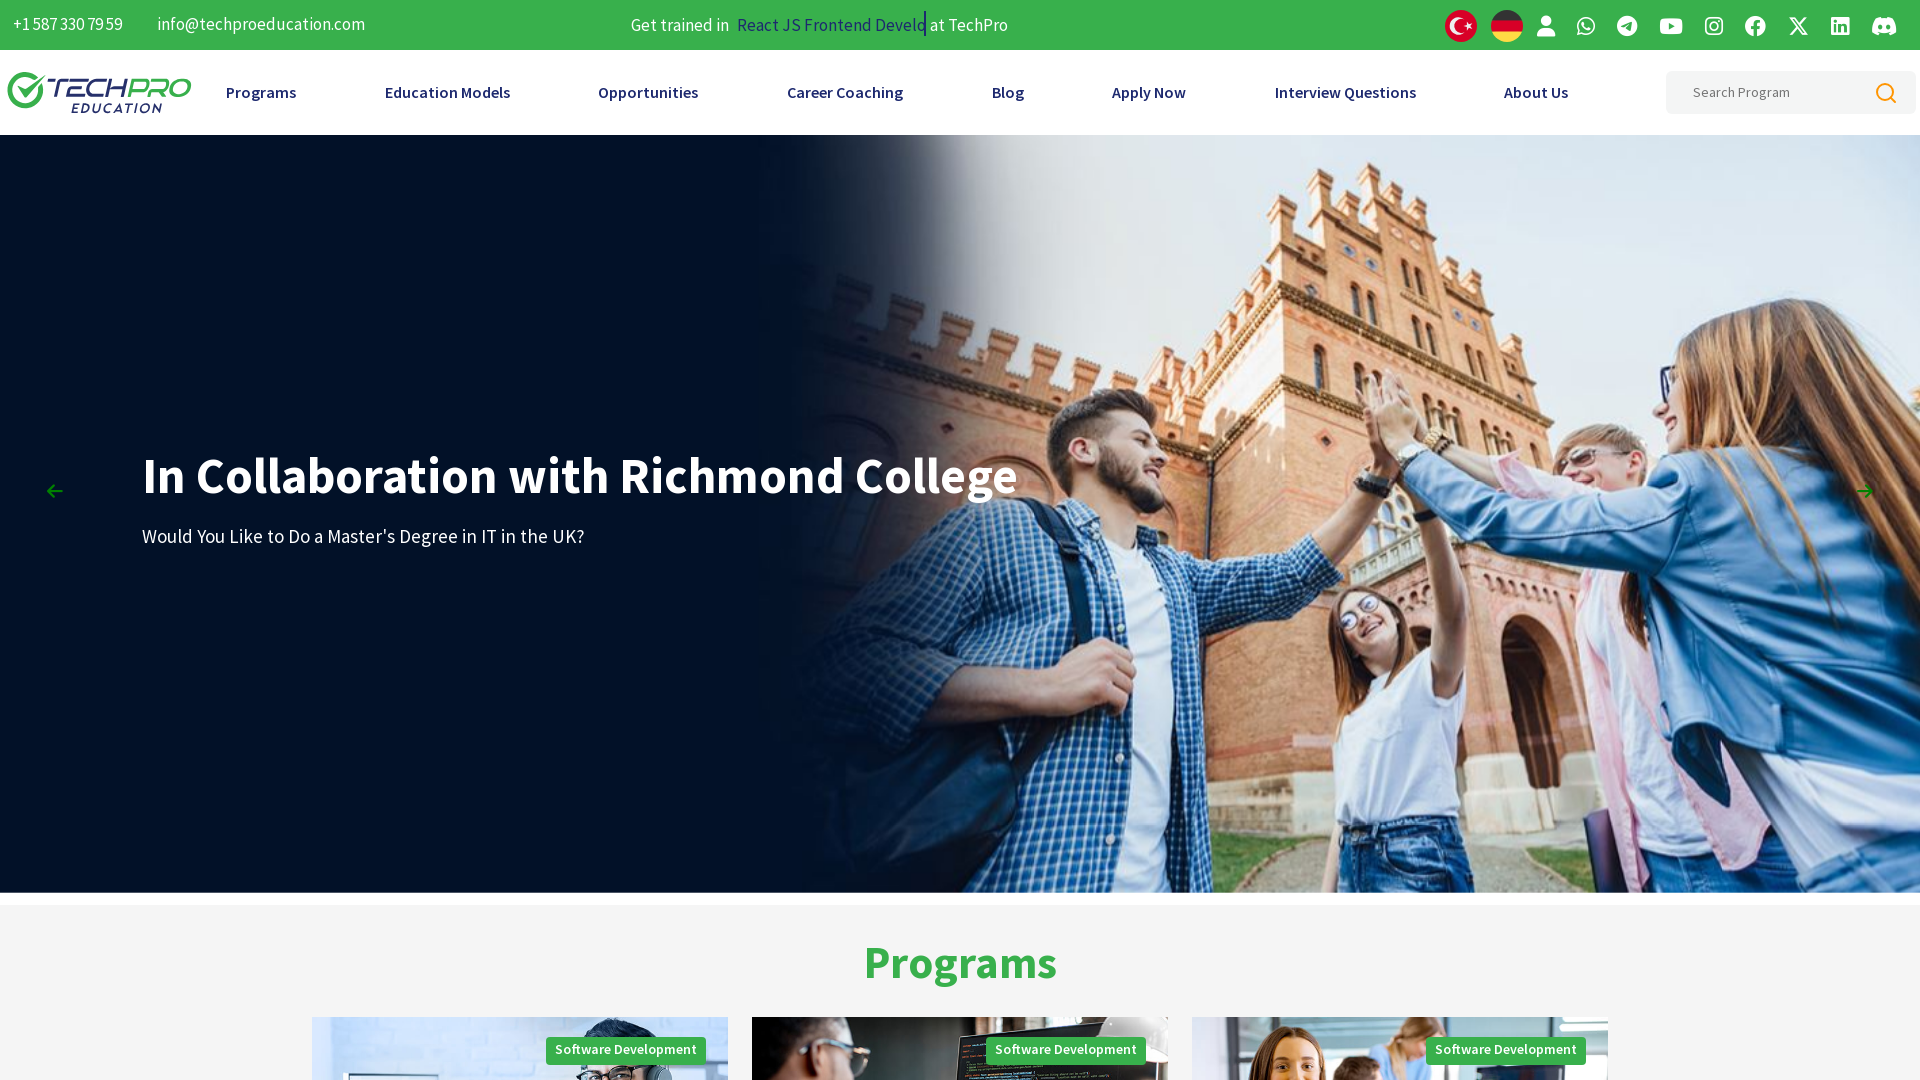

Waited 2 seconds for fullscreen transition to complete
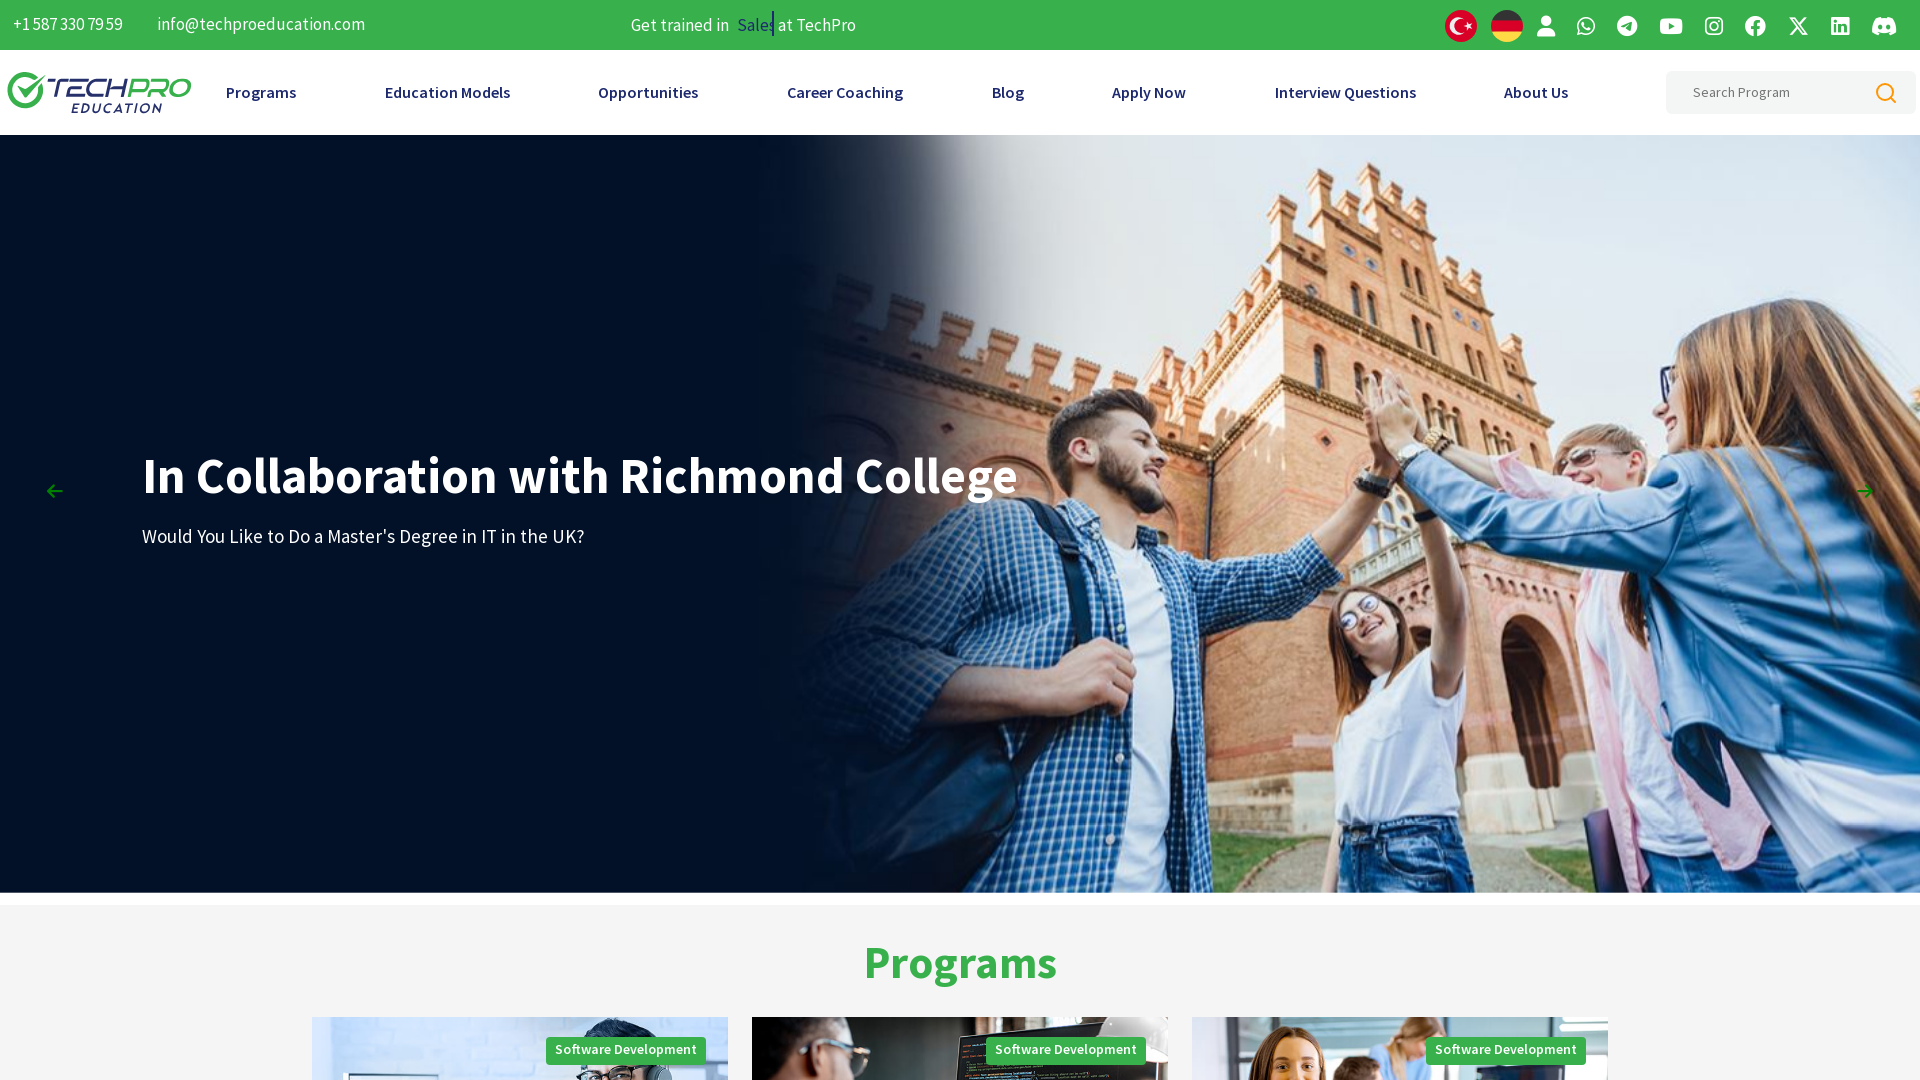

Retrieved window position in fullscreen mode
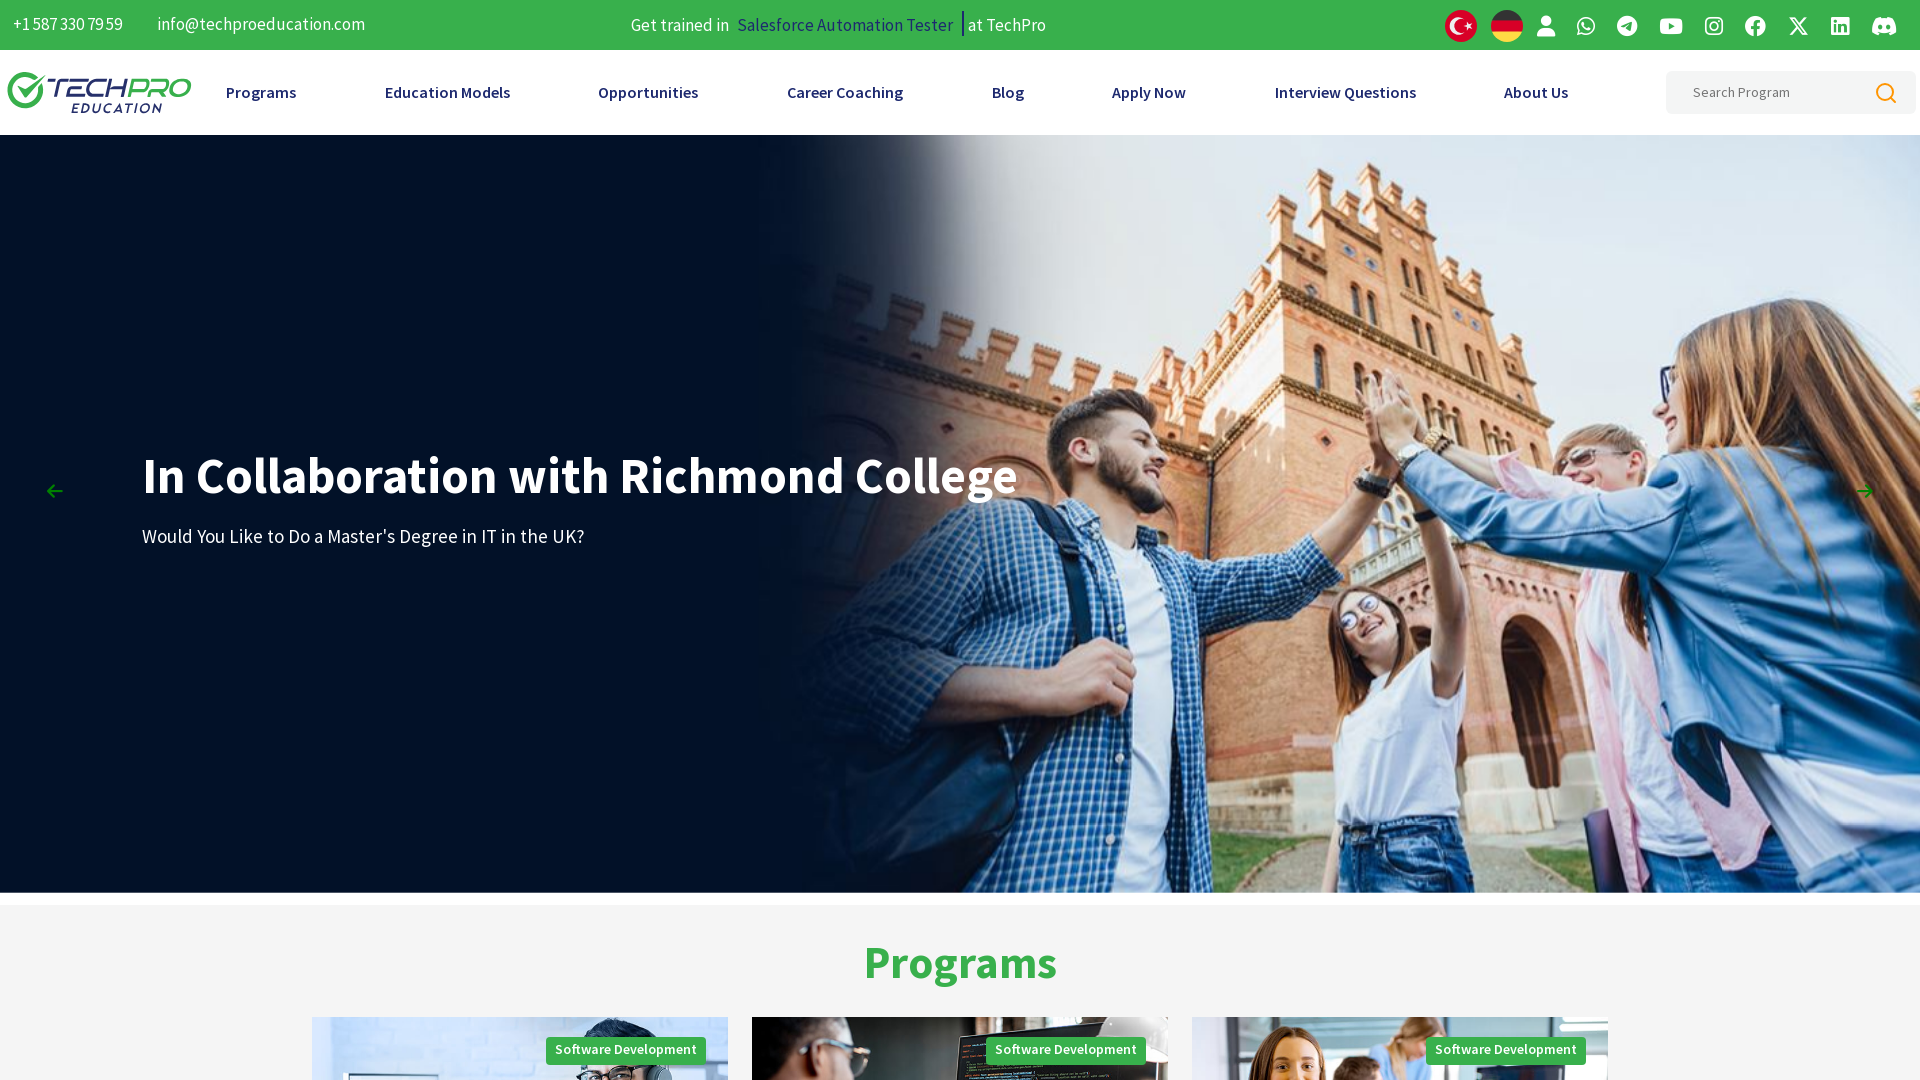

Retrieved window size in fullscreen mode
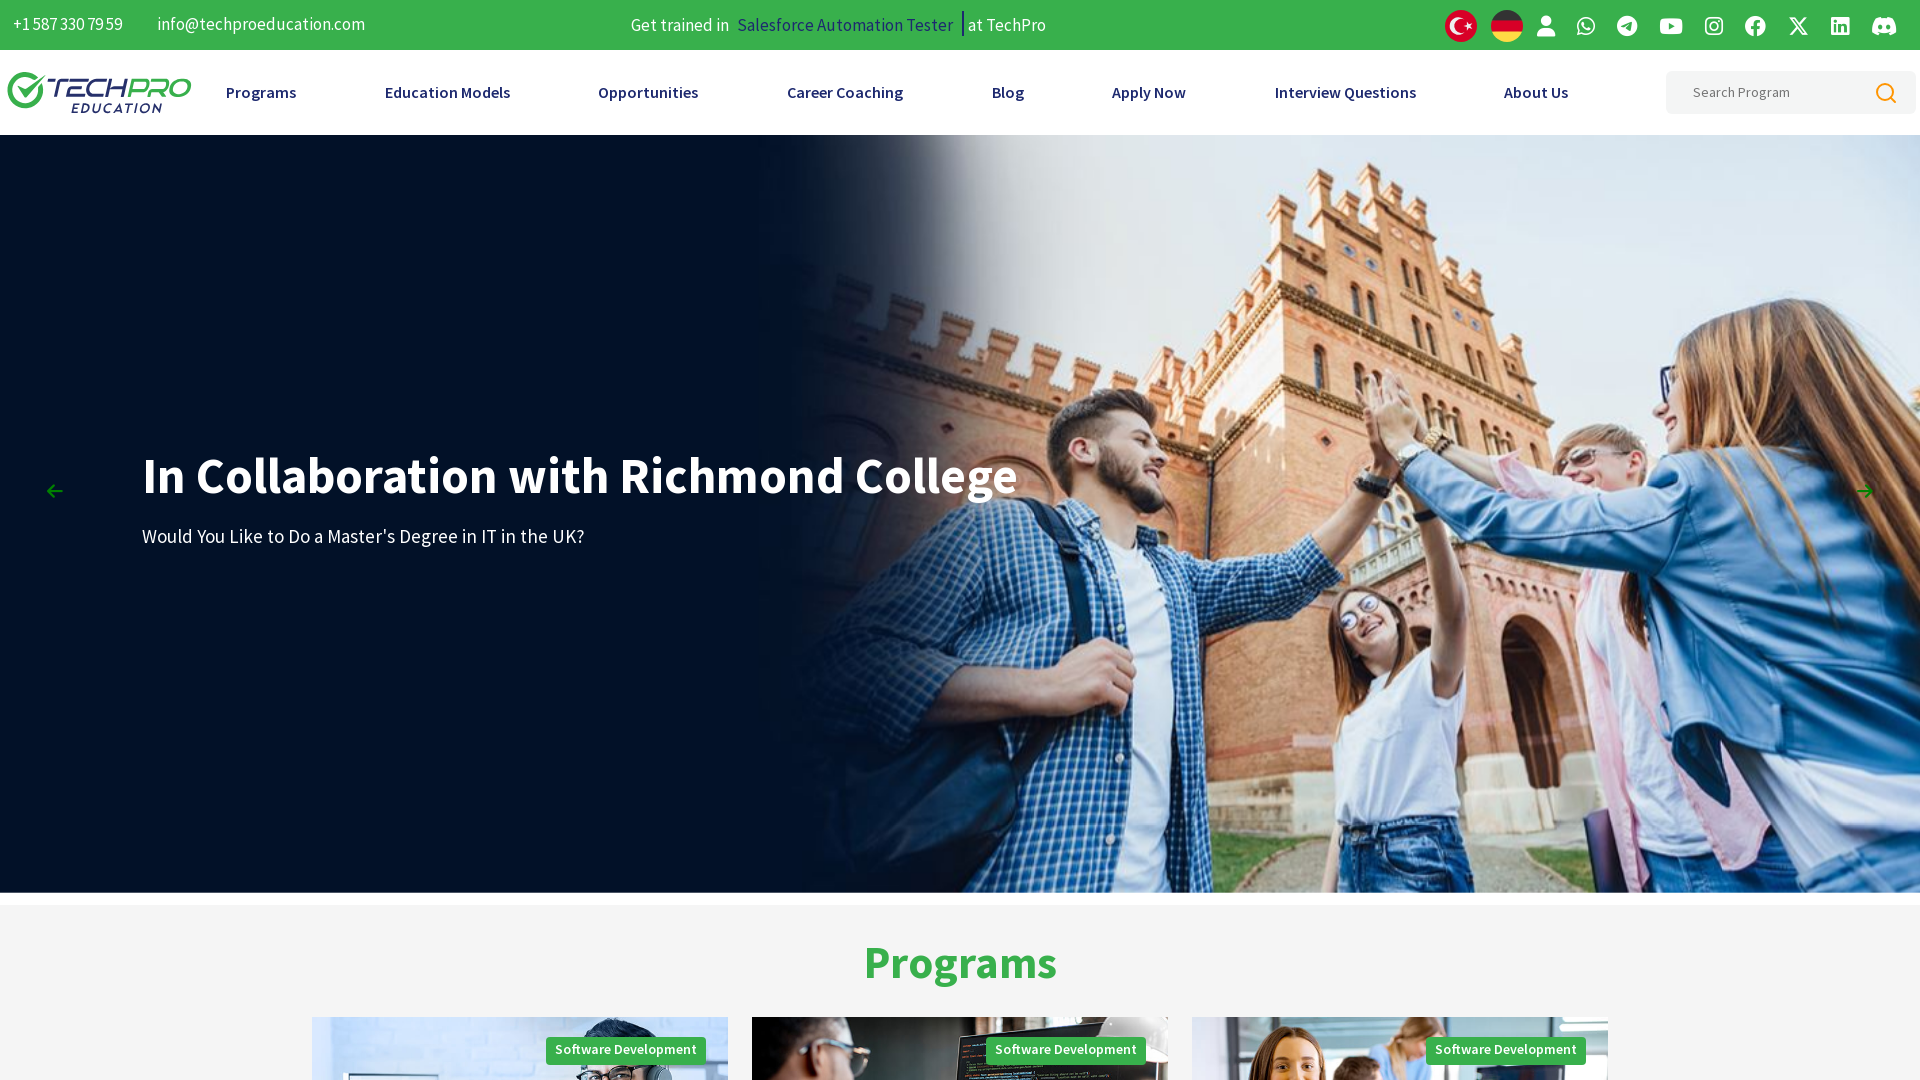

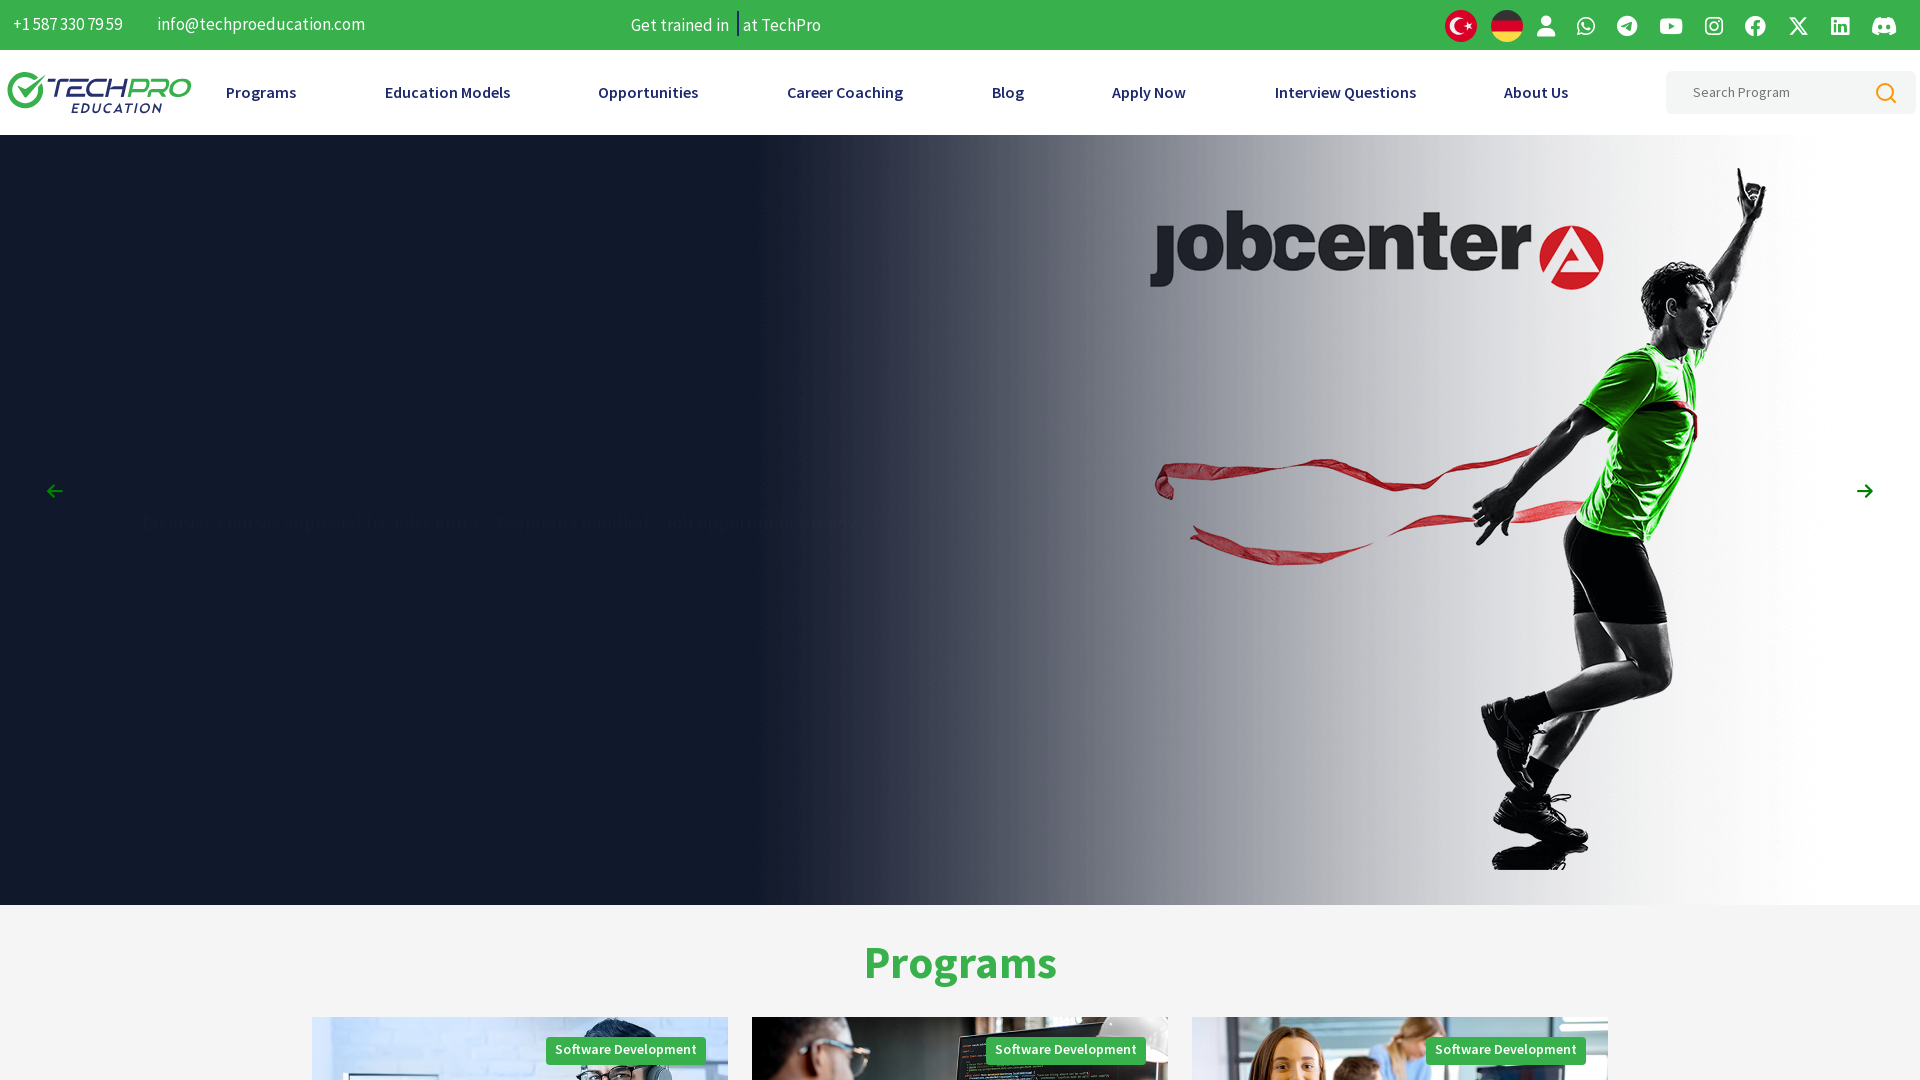